Tests JavaScript confirmation alert handling by clicking a button to trigger the alert, accepting it, and verifying the result text displayed on the page.

Starting URL: http://the-internet.herokuapp.com/javascript_alerts

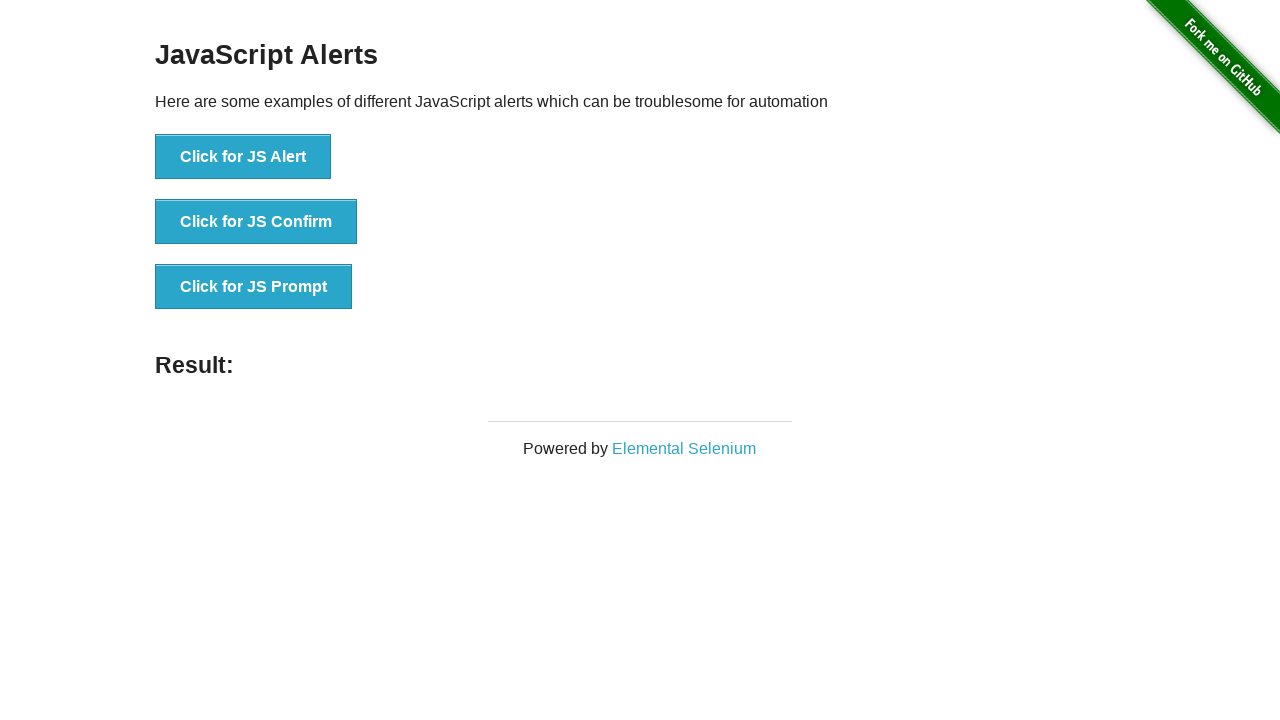

Set up dialog handler to automatically accept confirmation alerts
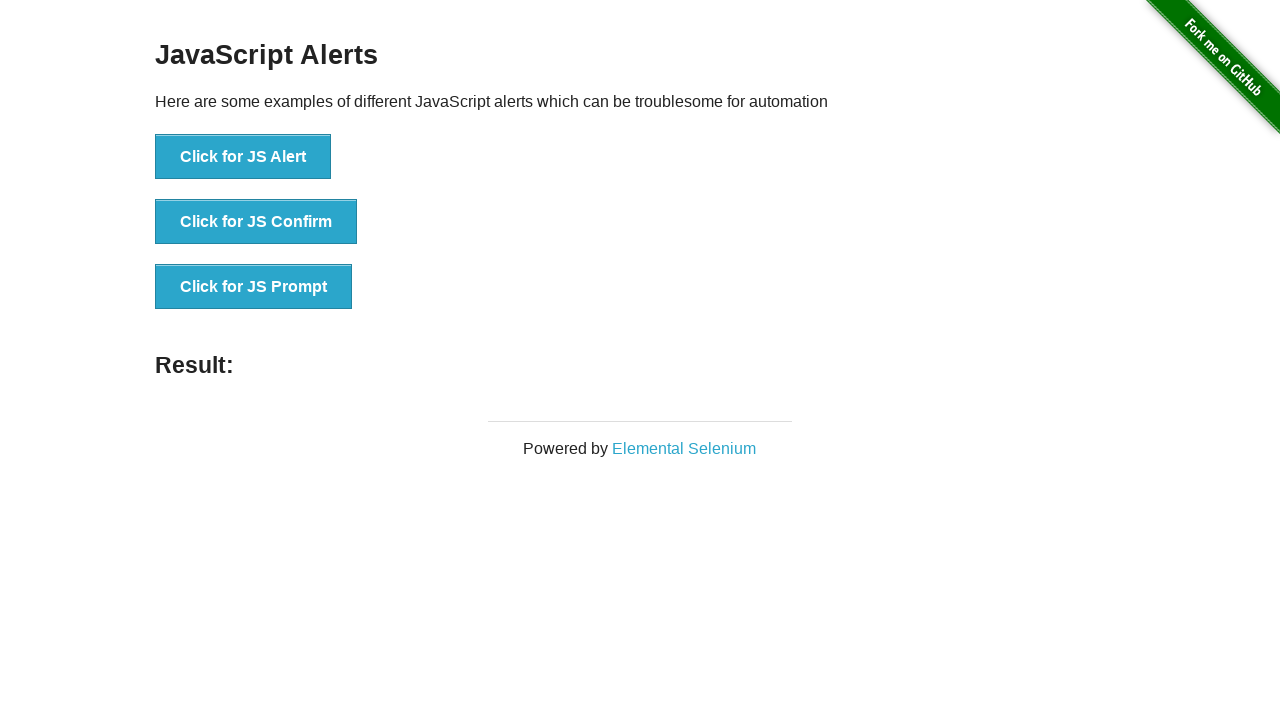

Clicked the button to trigger JavaScript confirmation alert at (256, 222) on .example li:nth-child(2) button
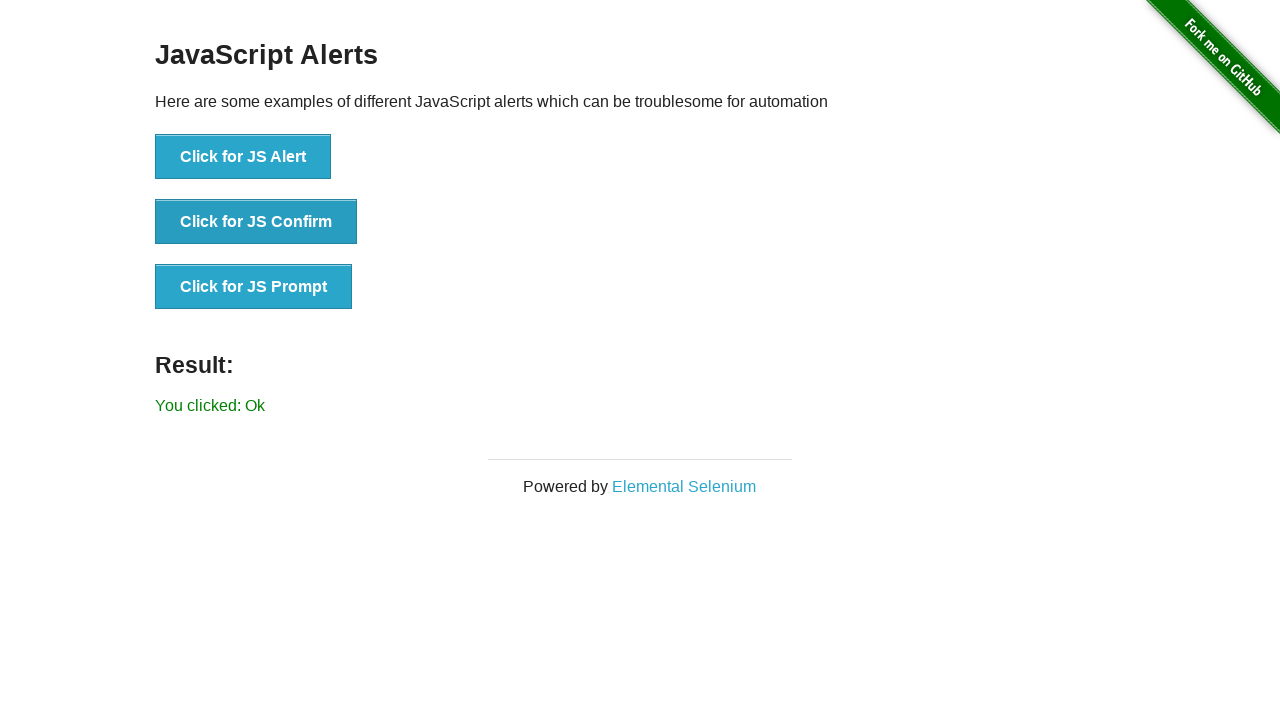

Waited for result element to appear on page
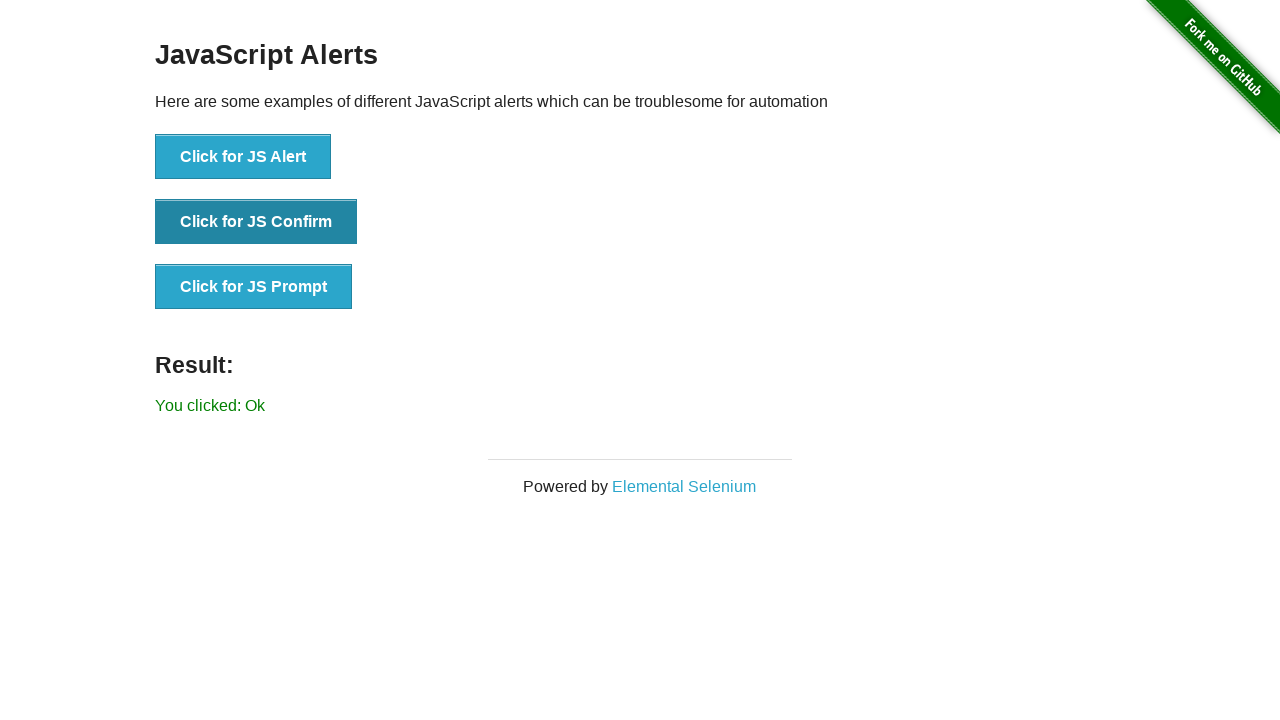

Retrieved result text content
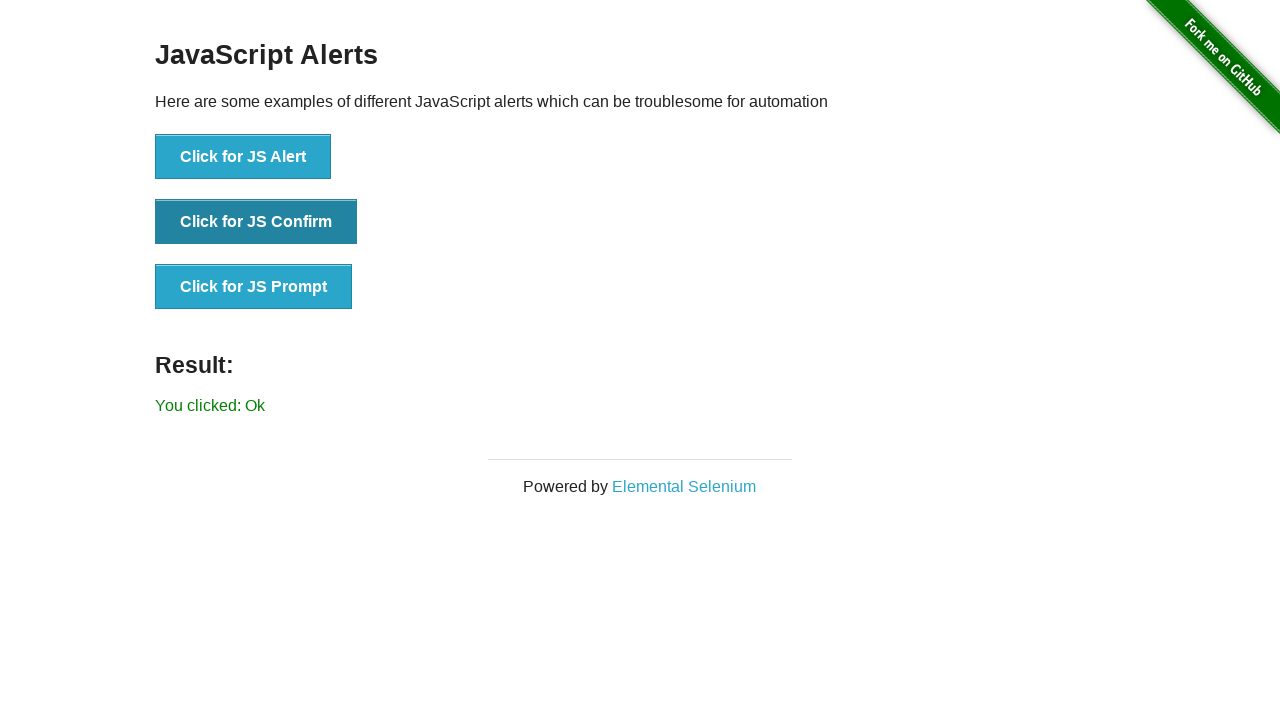

Verified result text is 'You clicked: Ok'
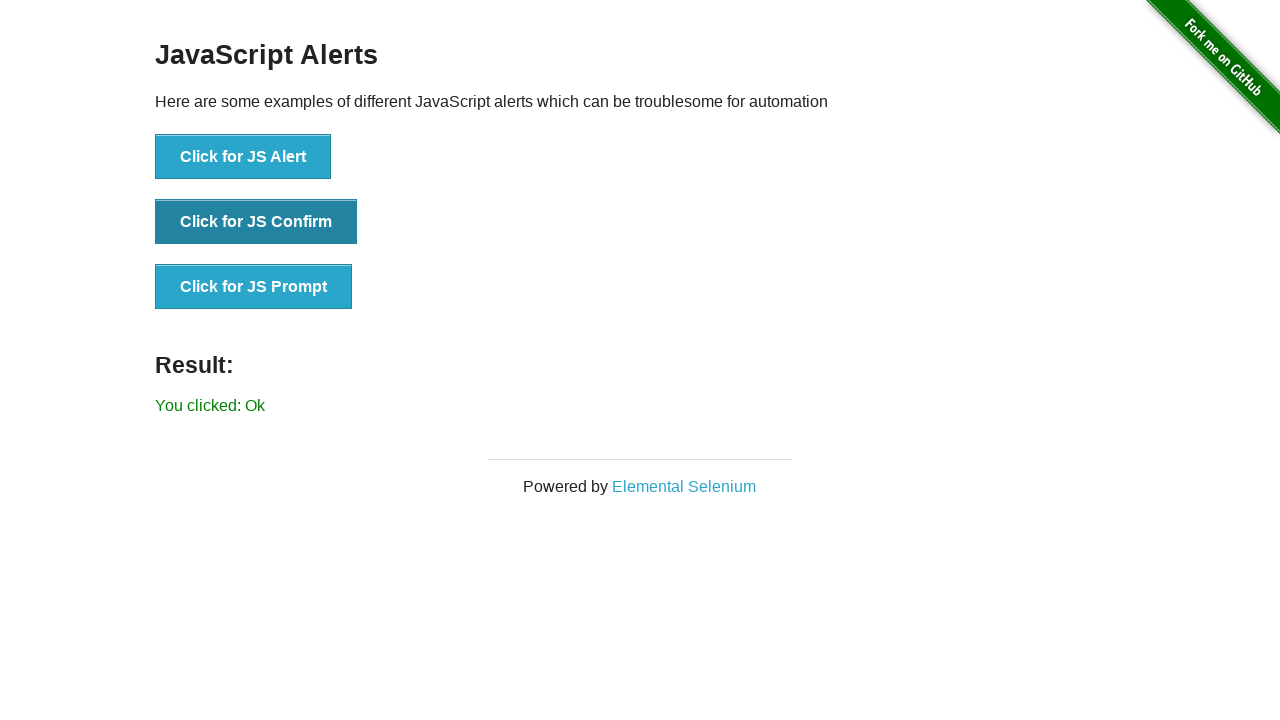

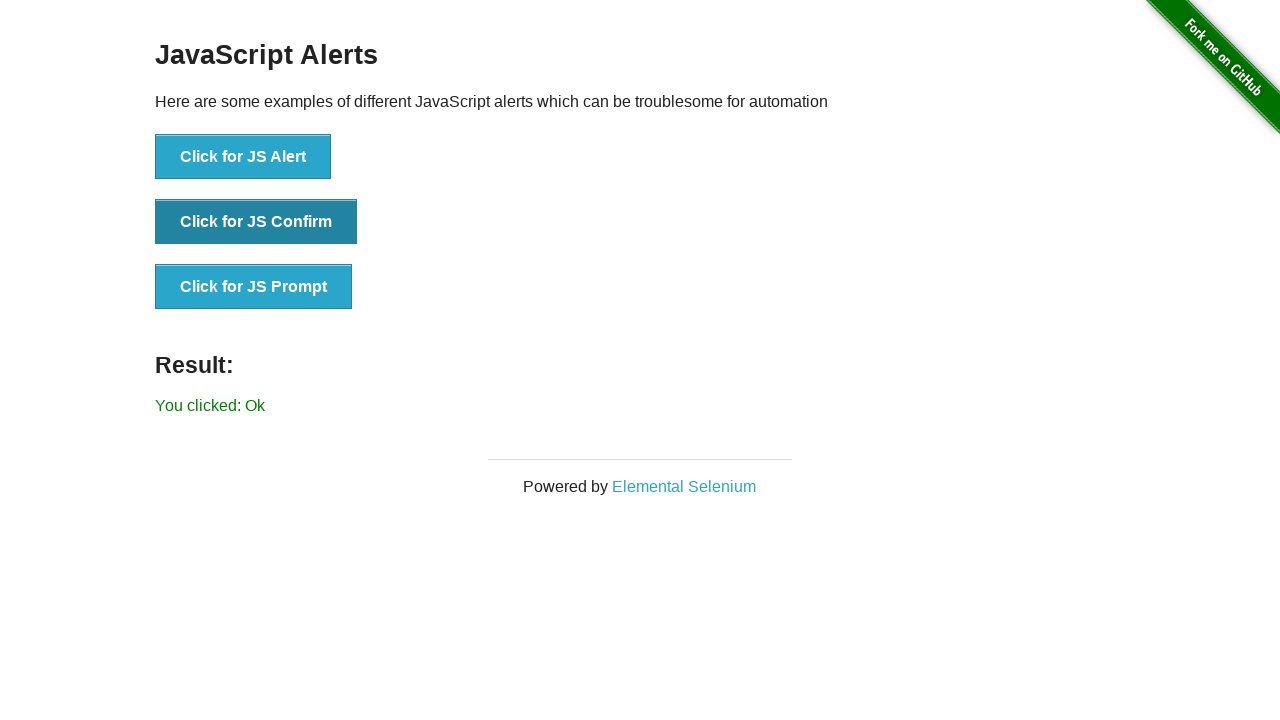